Tests checkbox functionality by checking if checkboxes are selected and clicking them if they are not already selected

Starting URL: https://the-internet.herokuapp.com/checkboxes

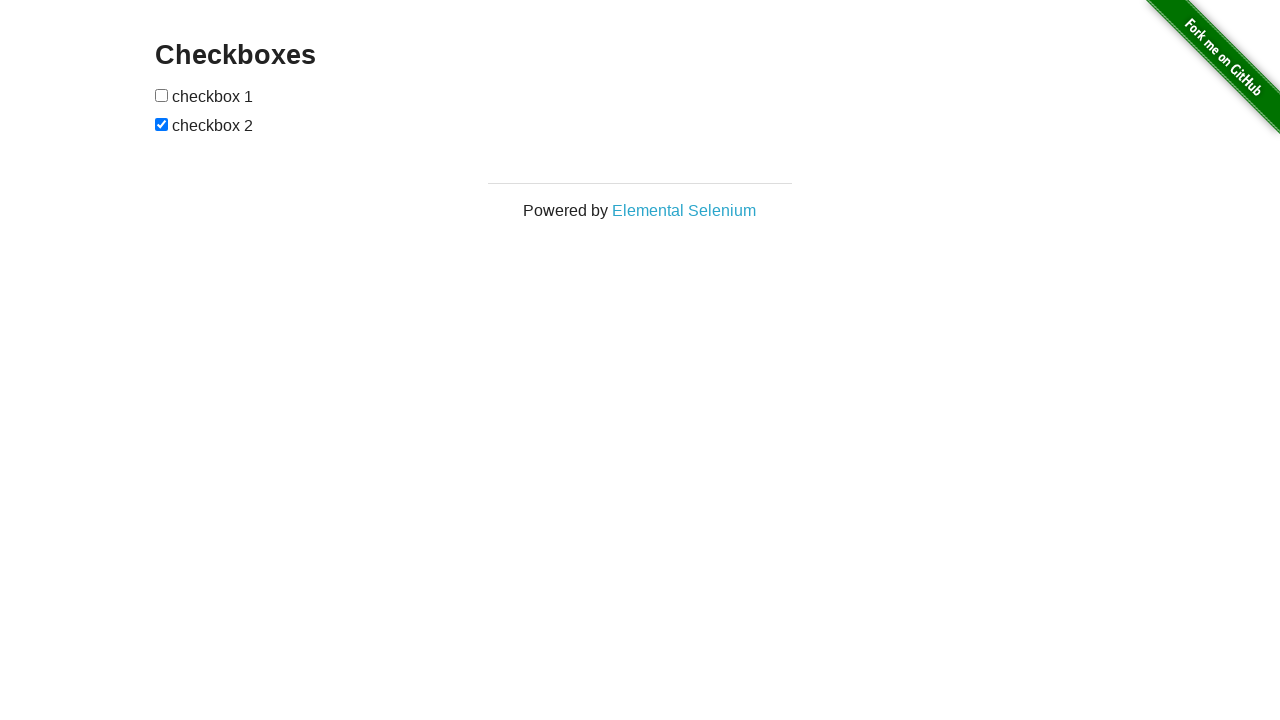

Located first checkbox element
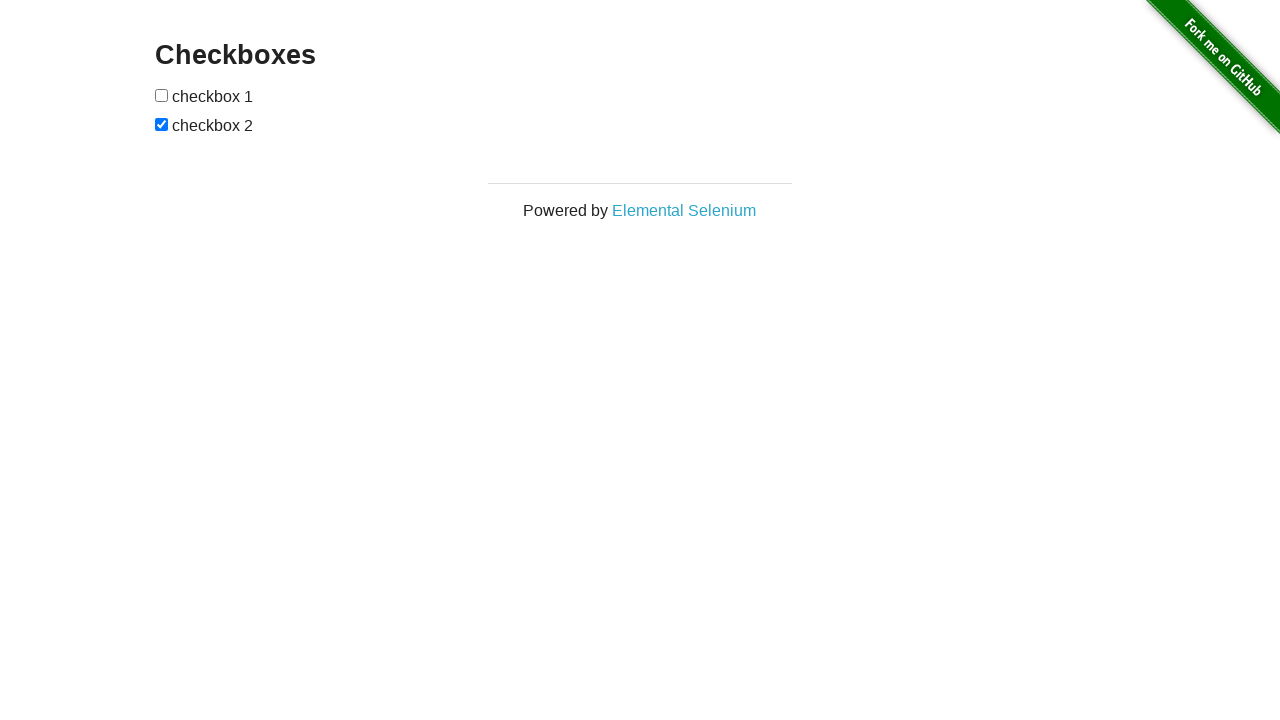

Located second checkbox element
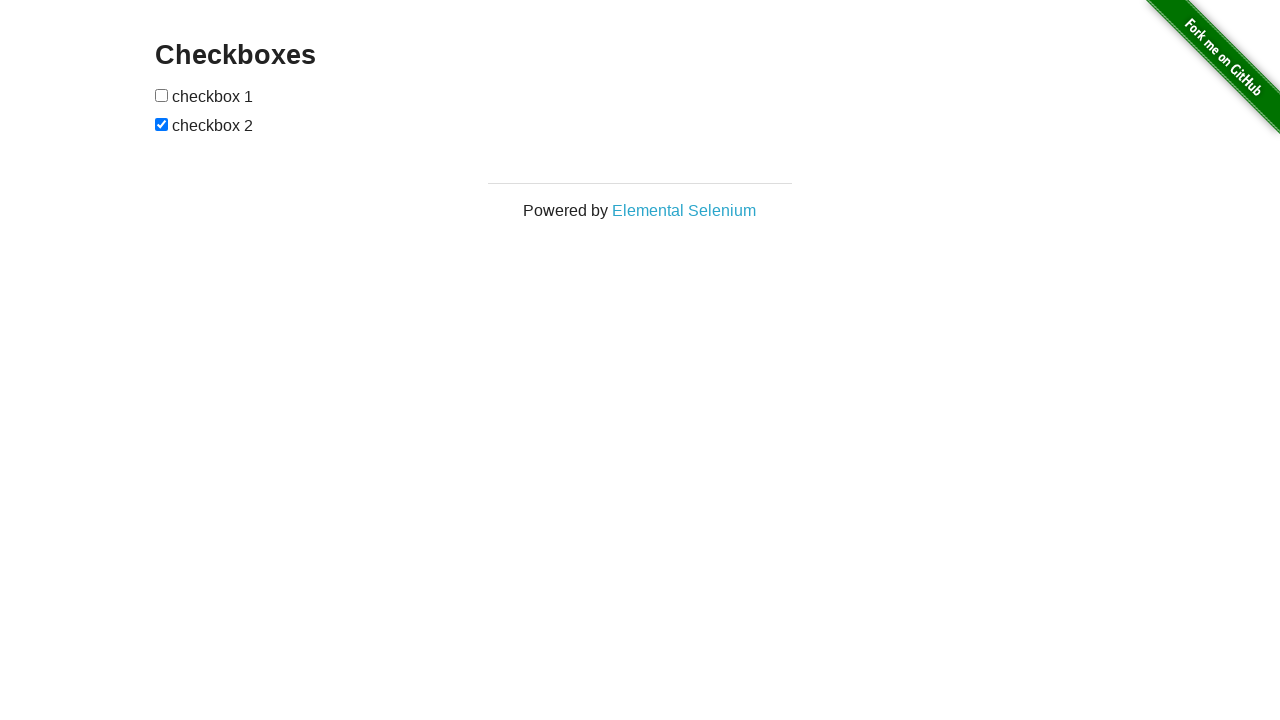

Checked if first checkbox is selected
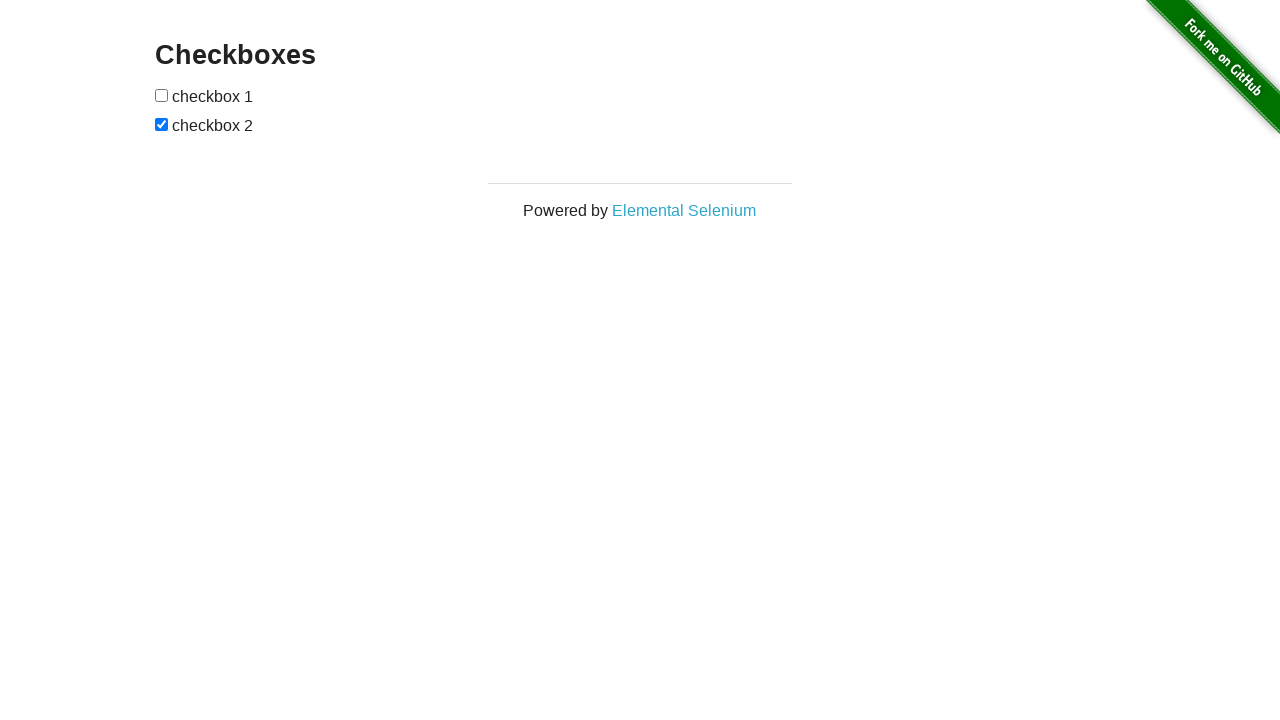

Clicked first checkbox to select it at (162, 95) on (//*[@type='checkbox'])[1]
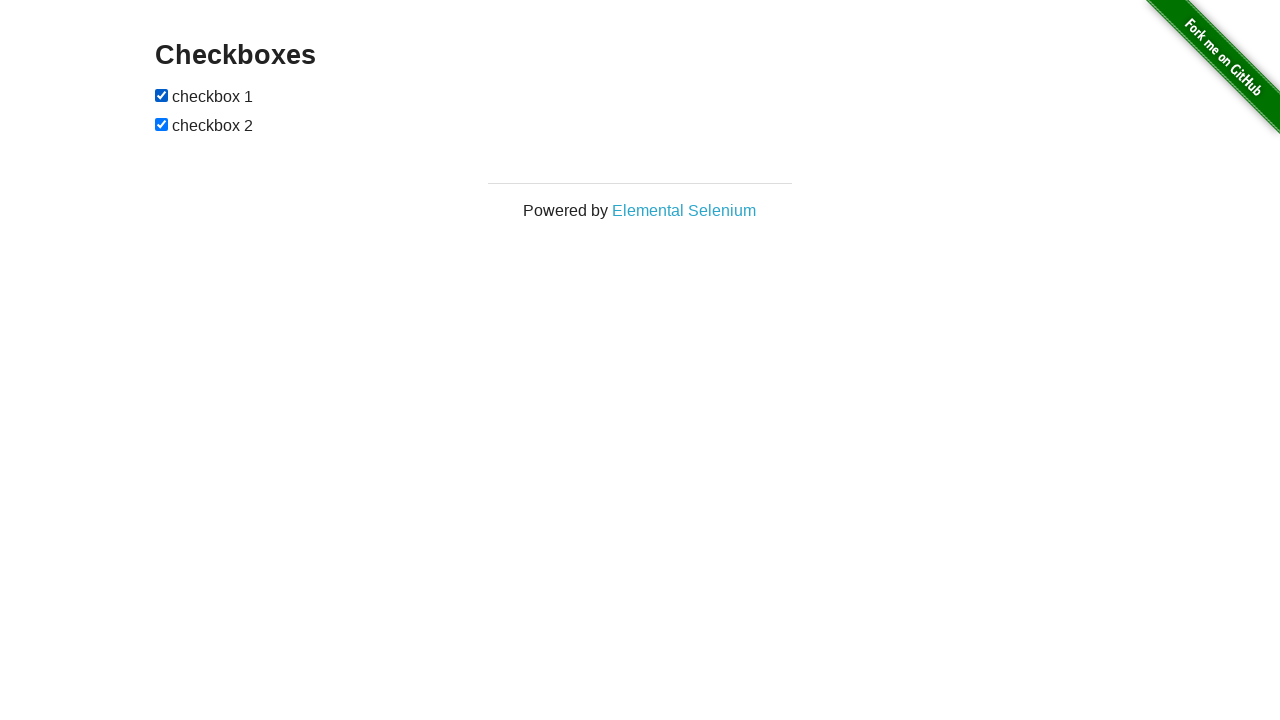

Second checkbox is already selected
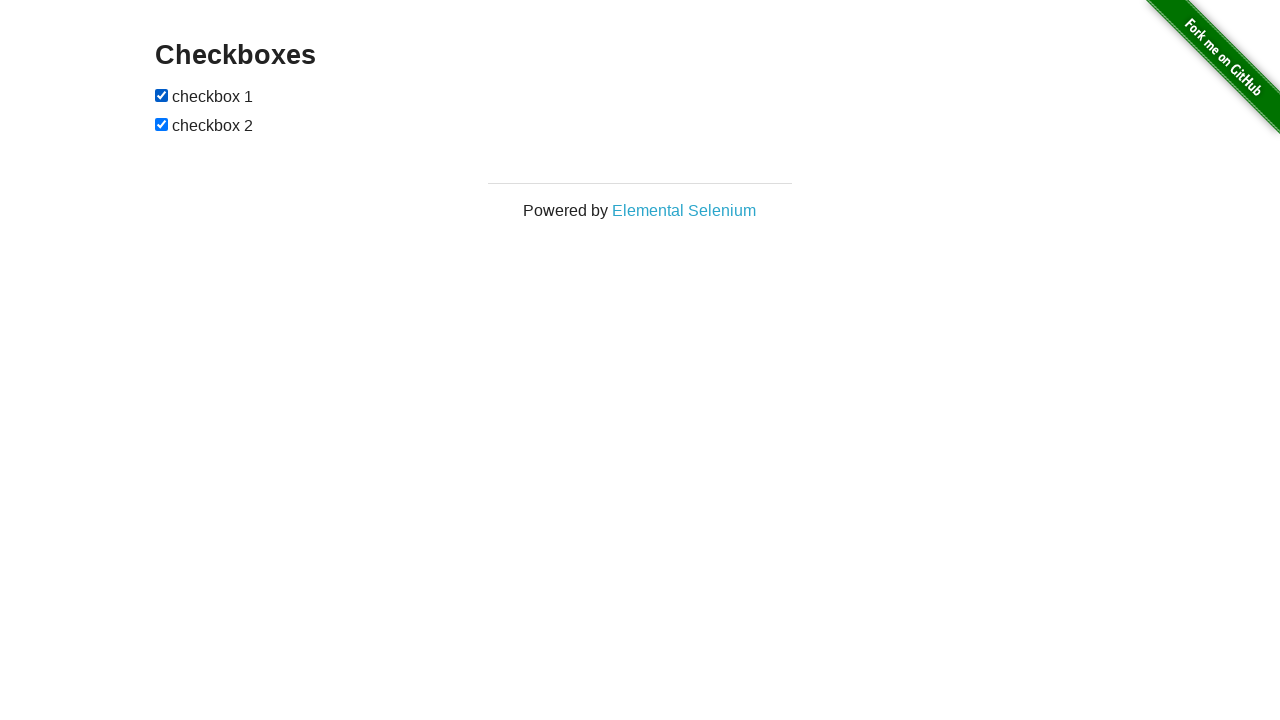

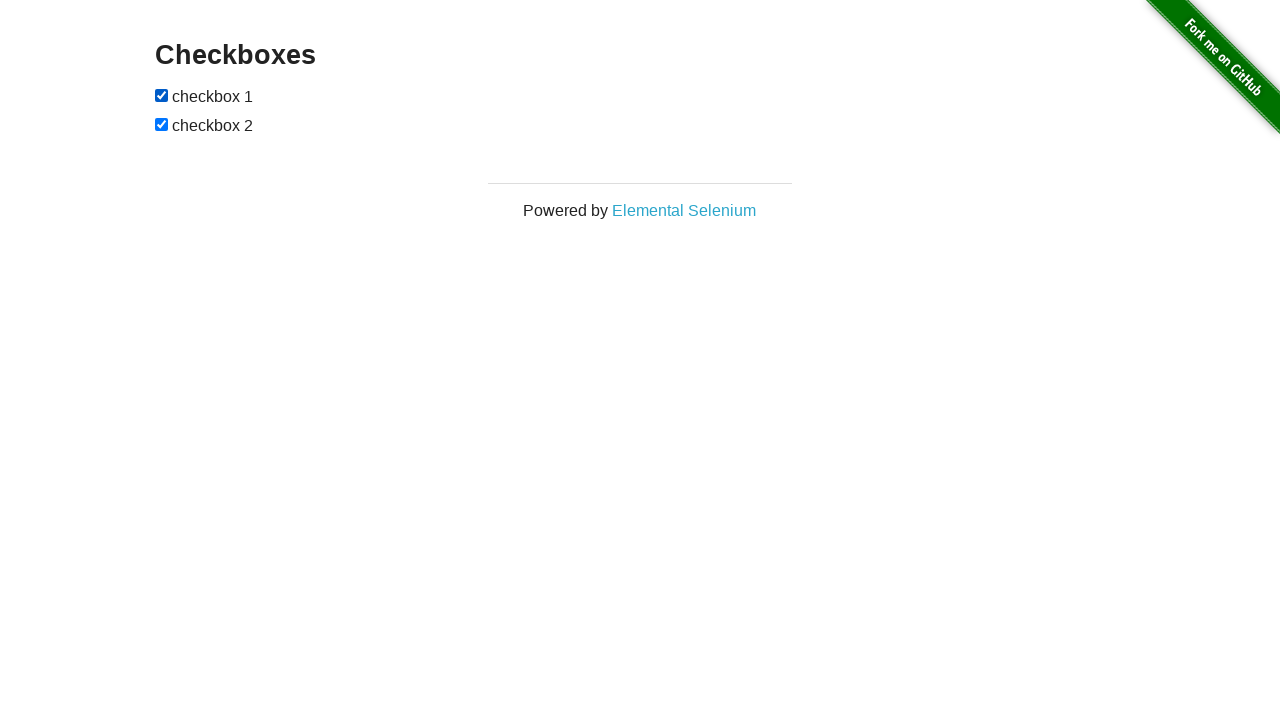